Tests clicking a button identified by CSS class, repeated 3 times to verify consistent behavior

Starting URL: http://uitestingplayground.com/classattr

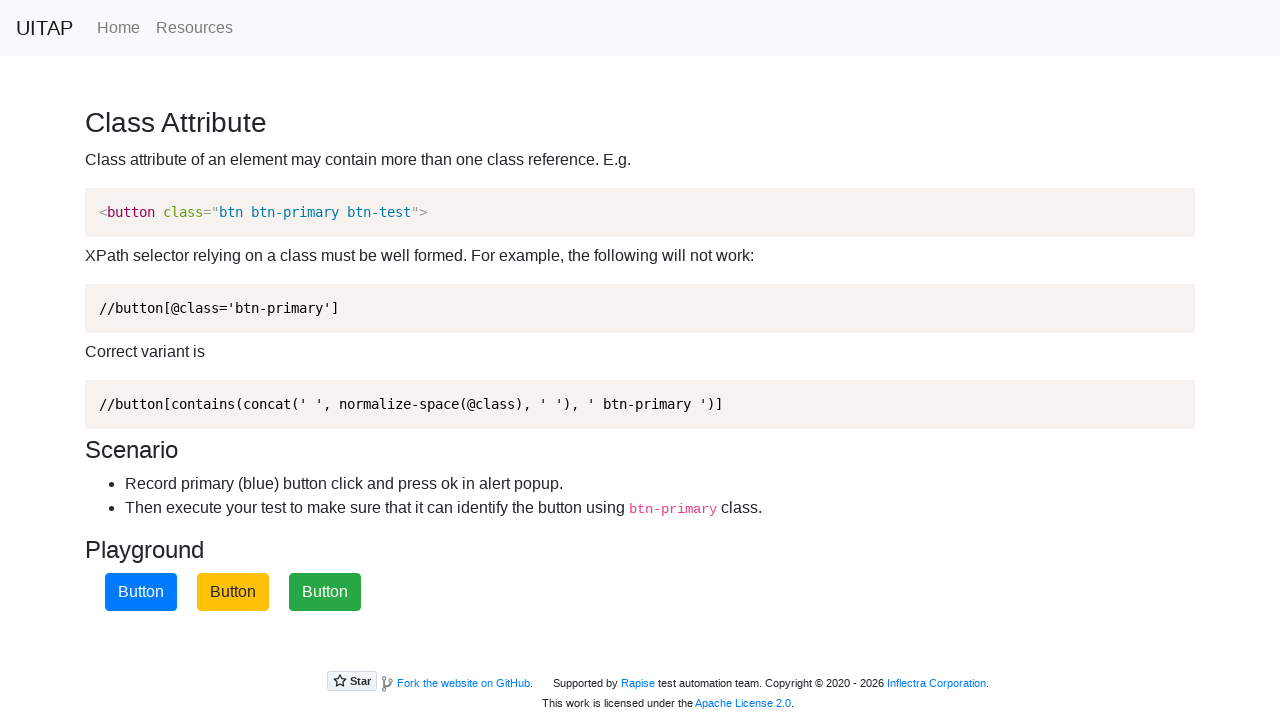

Clicked blue button with class btn-primary (first iteration) at (141, 592) on button.btn-primary
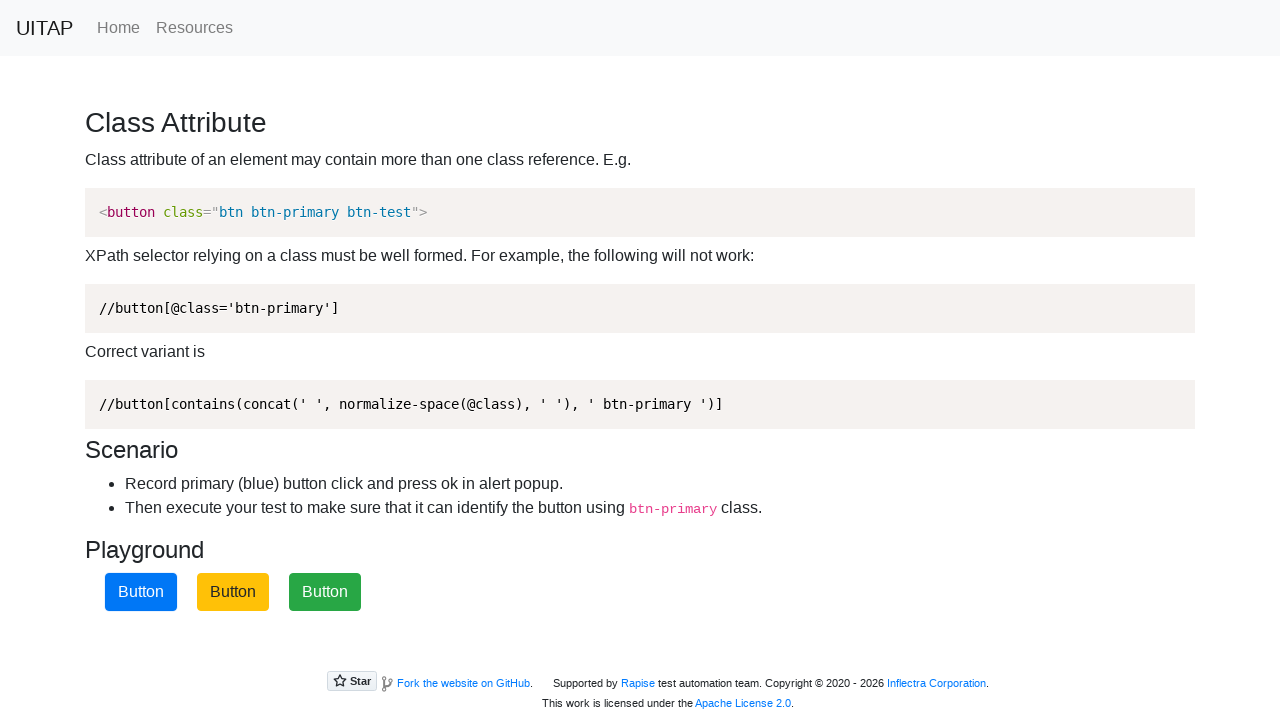

Set up dialog handler to accept alerts
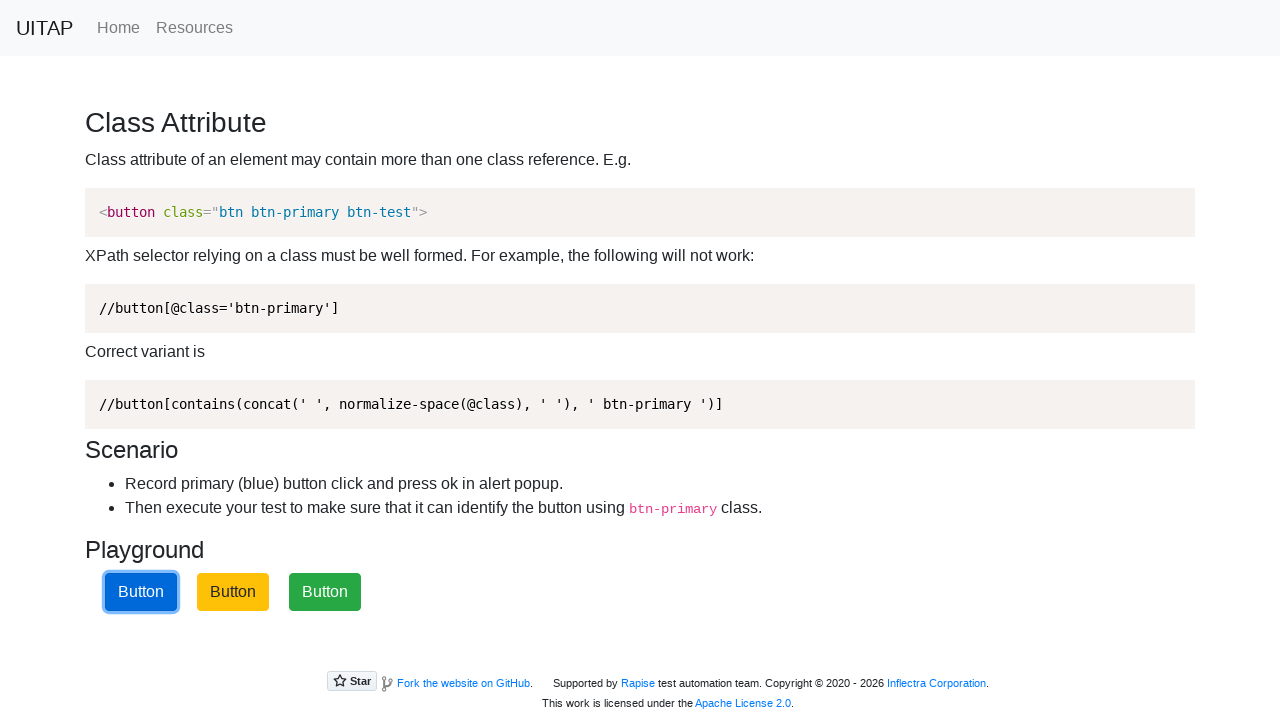

Navigated to classattr test page for second iteration
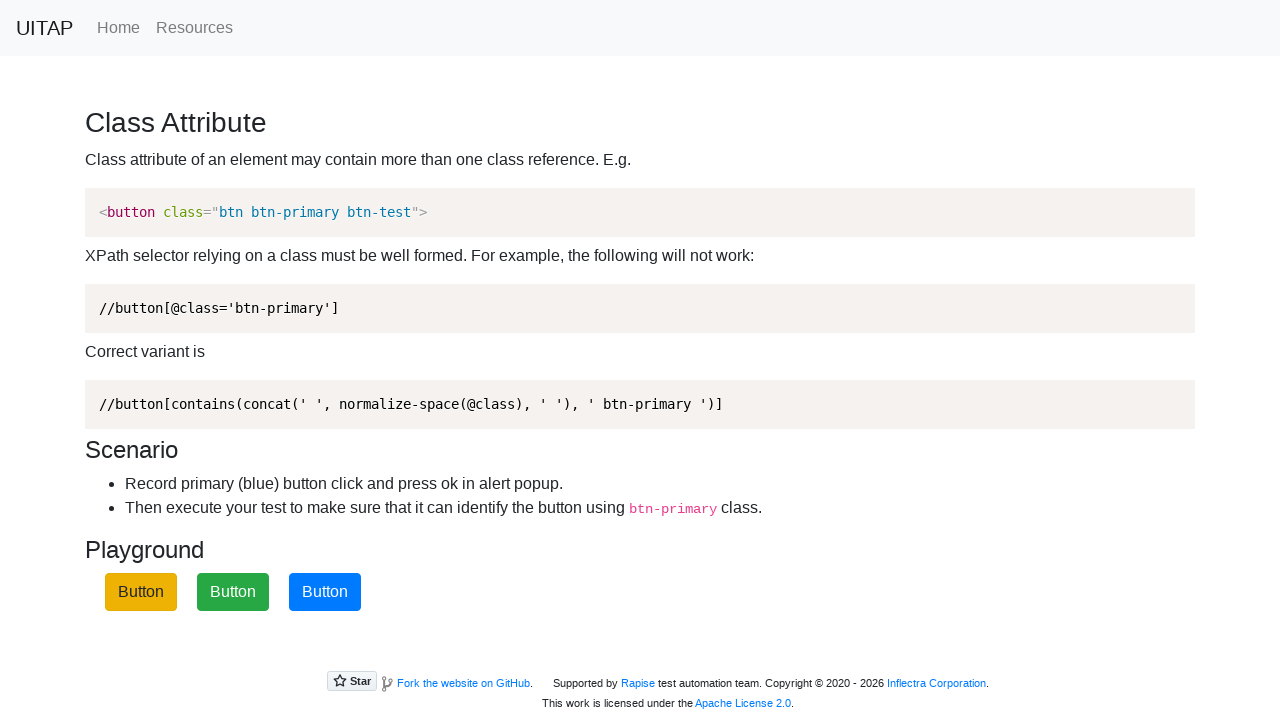

Clicked blue button with class btn-primary (second iteration) at (325, 592) on button.btn-primary
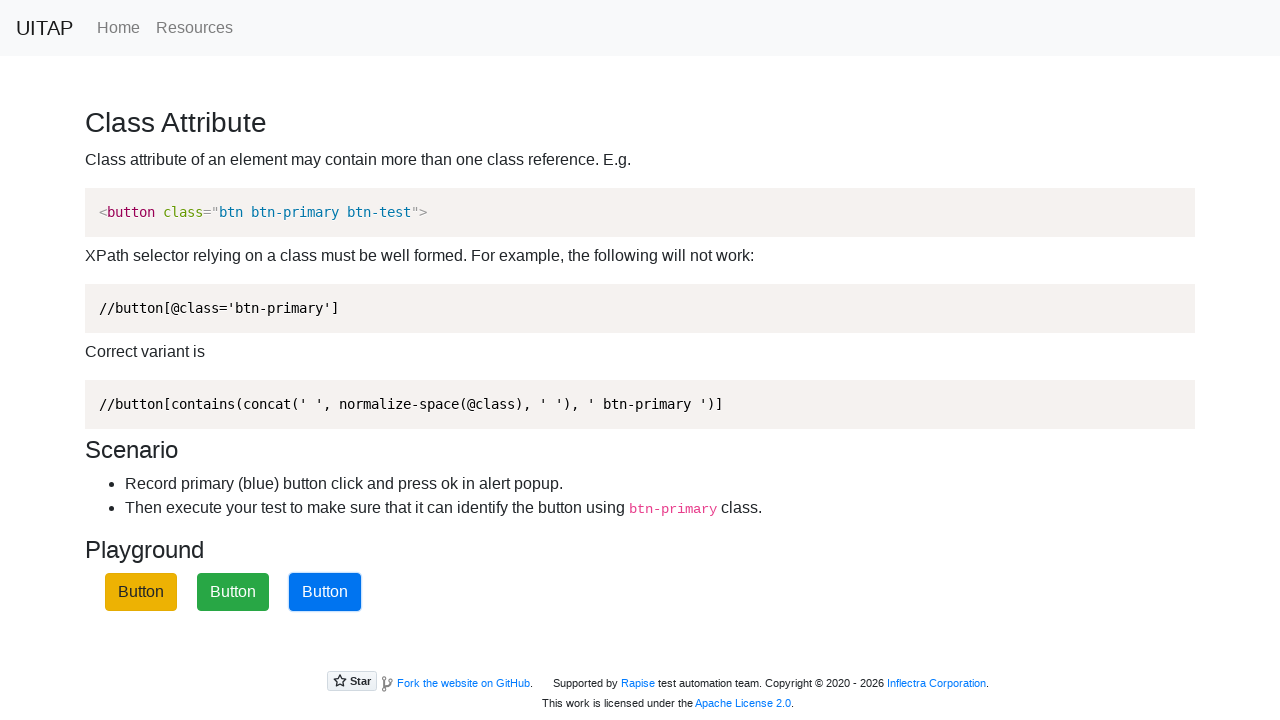

Navigated to classattr test page for third iteration
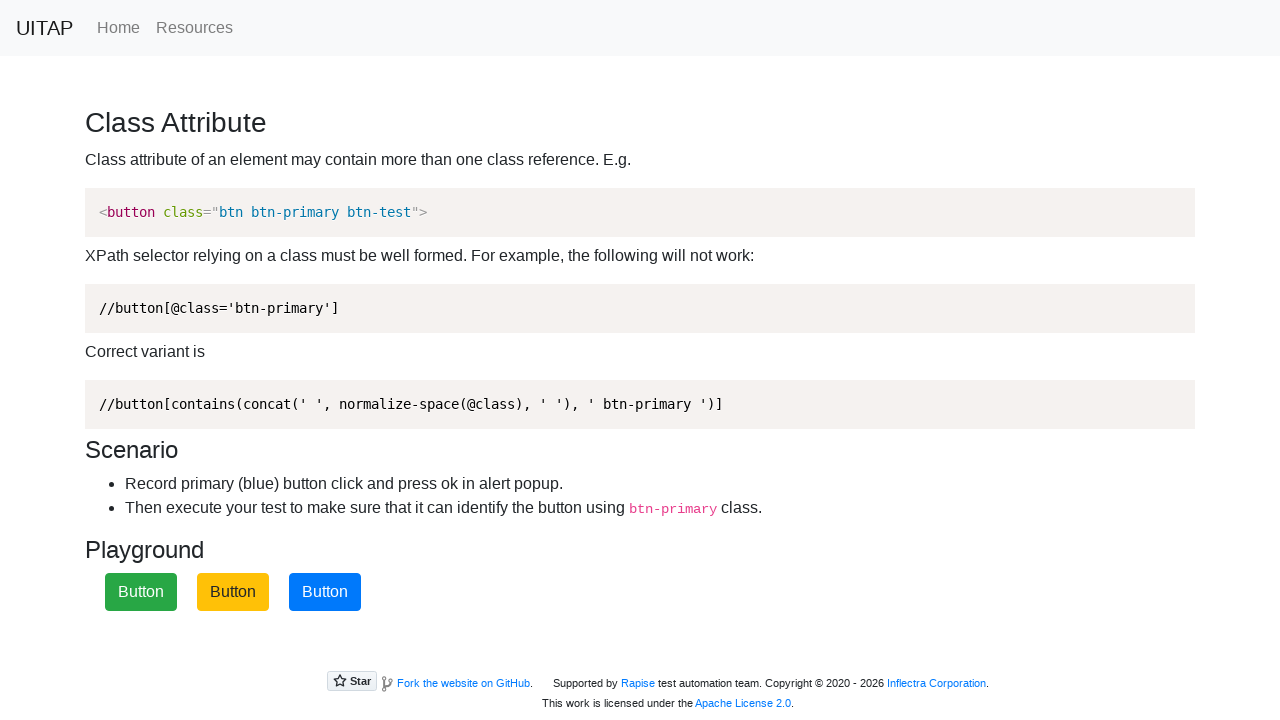

Clicked blue button with class btn-primary (third iteration) at (325, 592) on button.btn-primary
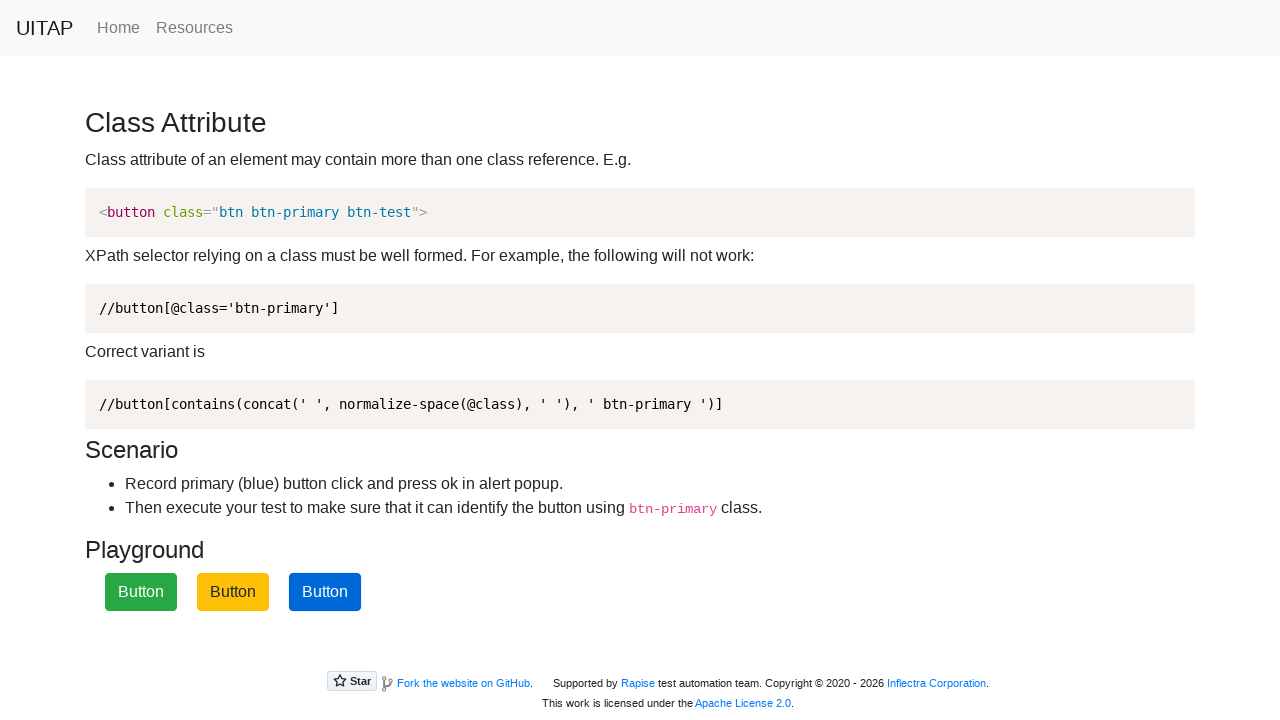

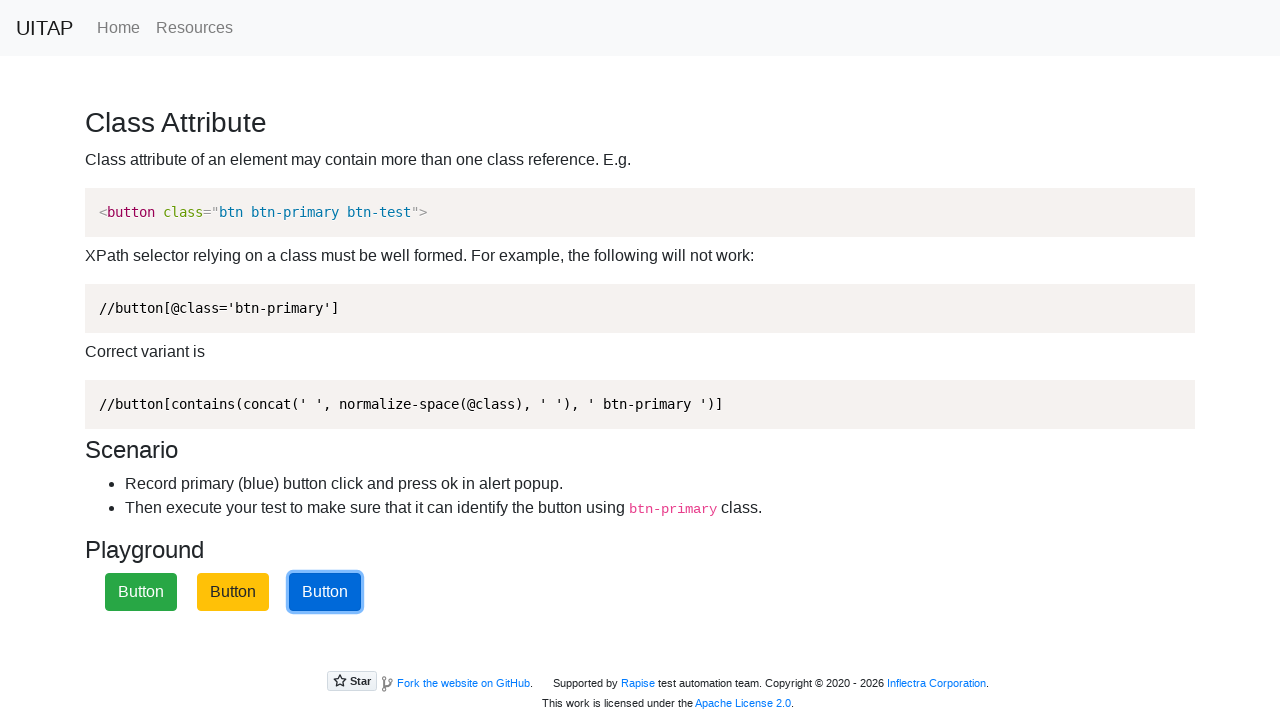